Tests dynamic checkbox controls by toggling visibility of a checkbox, waiting for it to disappear and reappear, then clicking to select it

Starting URL: https://training-support.net/webelements/dynamic-controls

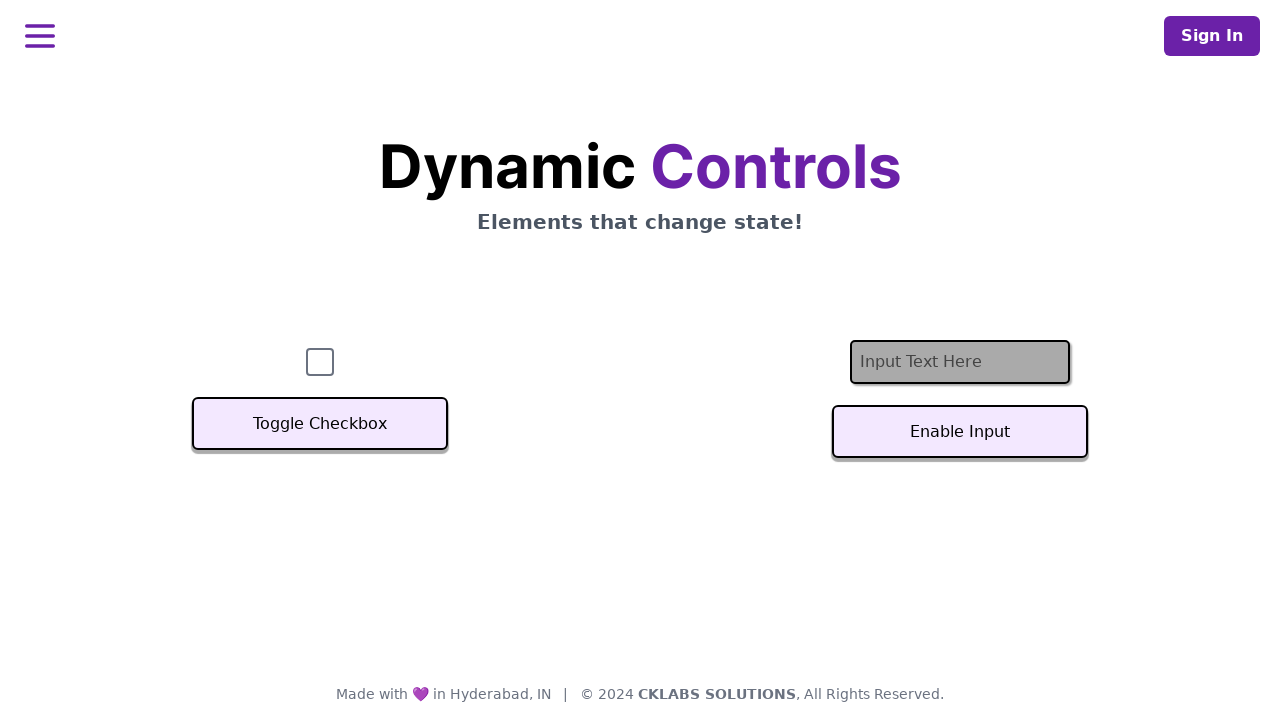

Verified checkbox is initially visible
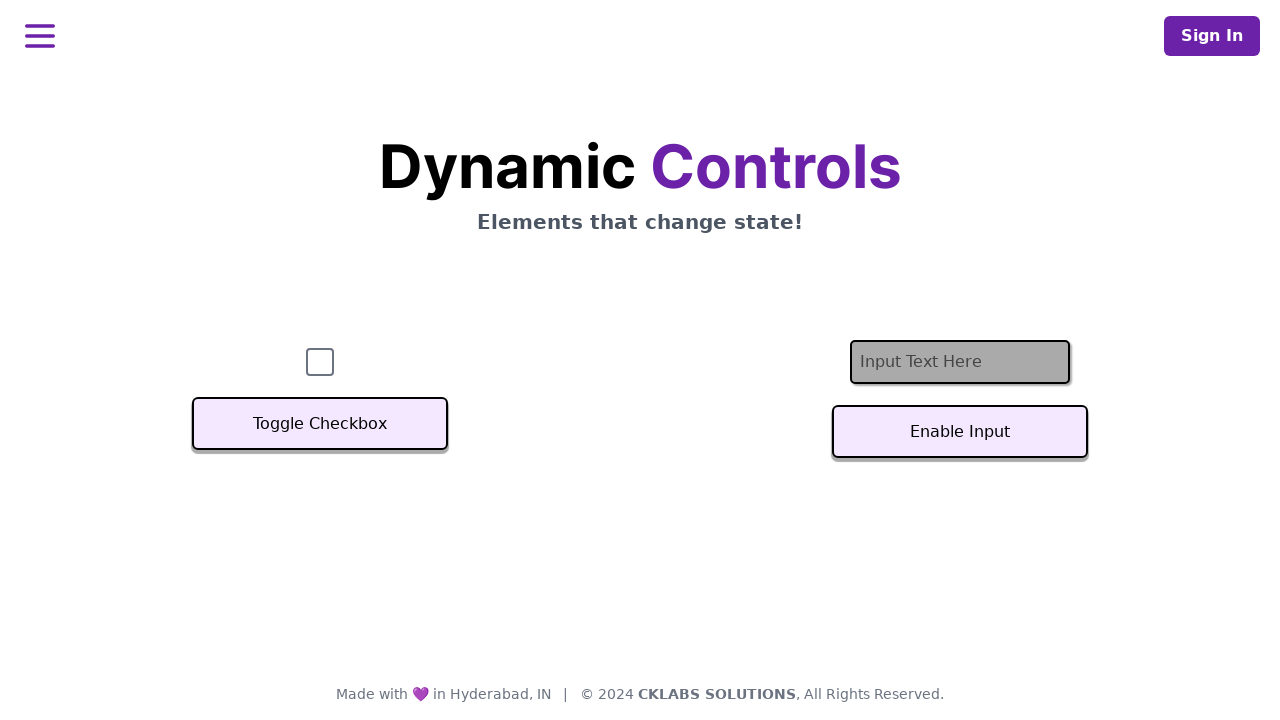

Clicked Toggle Checkbox button to hide the checkbox at (320, 424) on xpath=//button[text()='Toggle Checkbox']
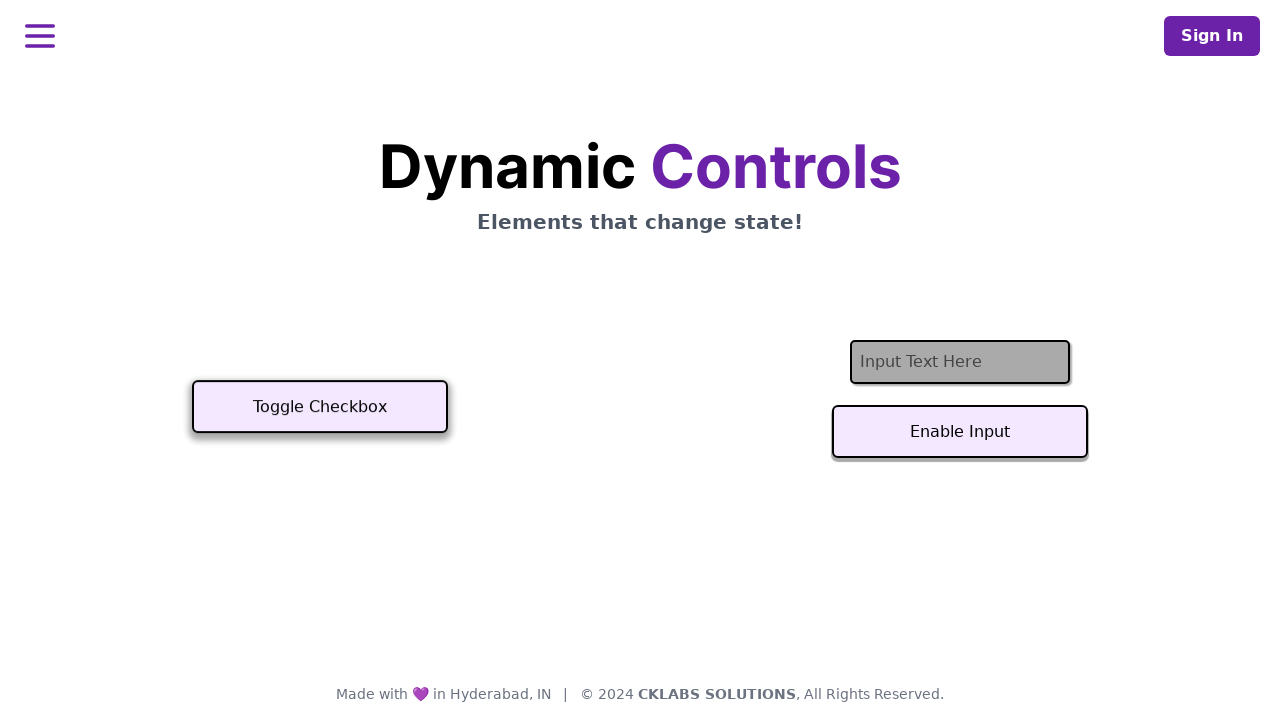

Checkbox successfully disappeared
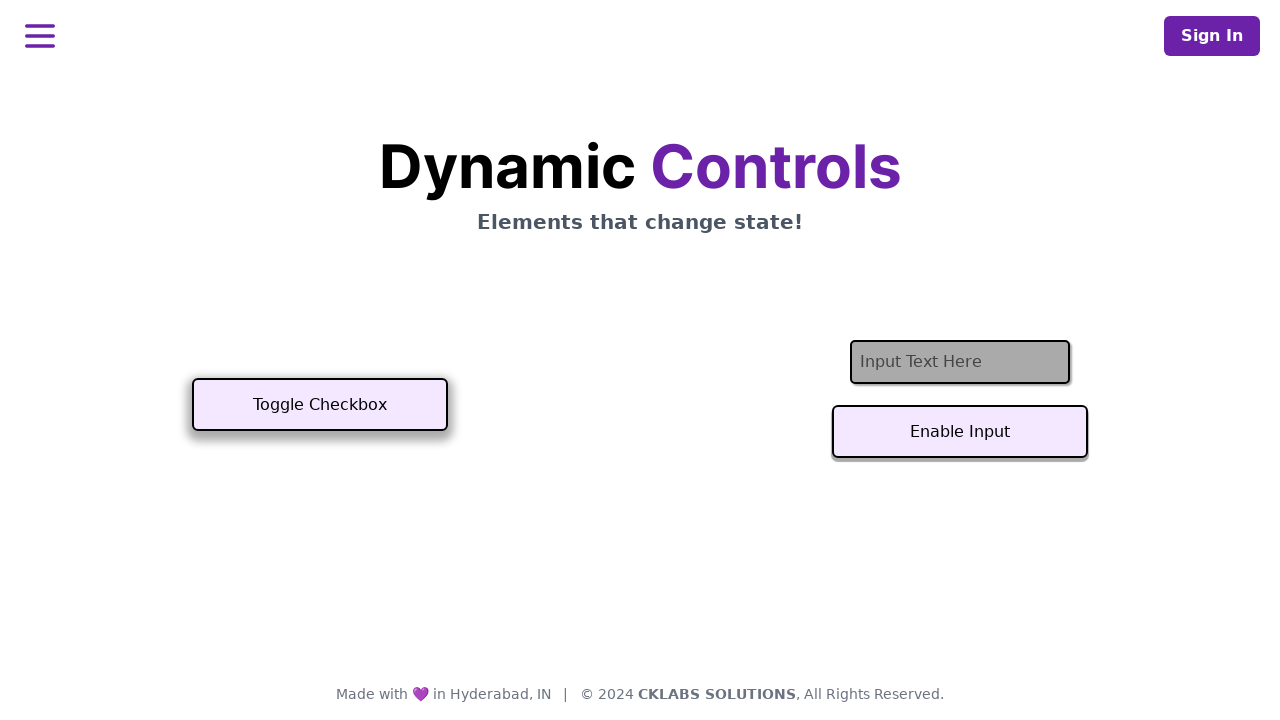

Clicked Toggle Checkbox button to show the checkbox again at (320, 405) on xpath=//button[text()='Toggle Checkbox']
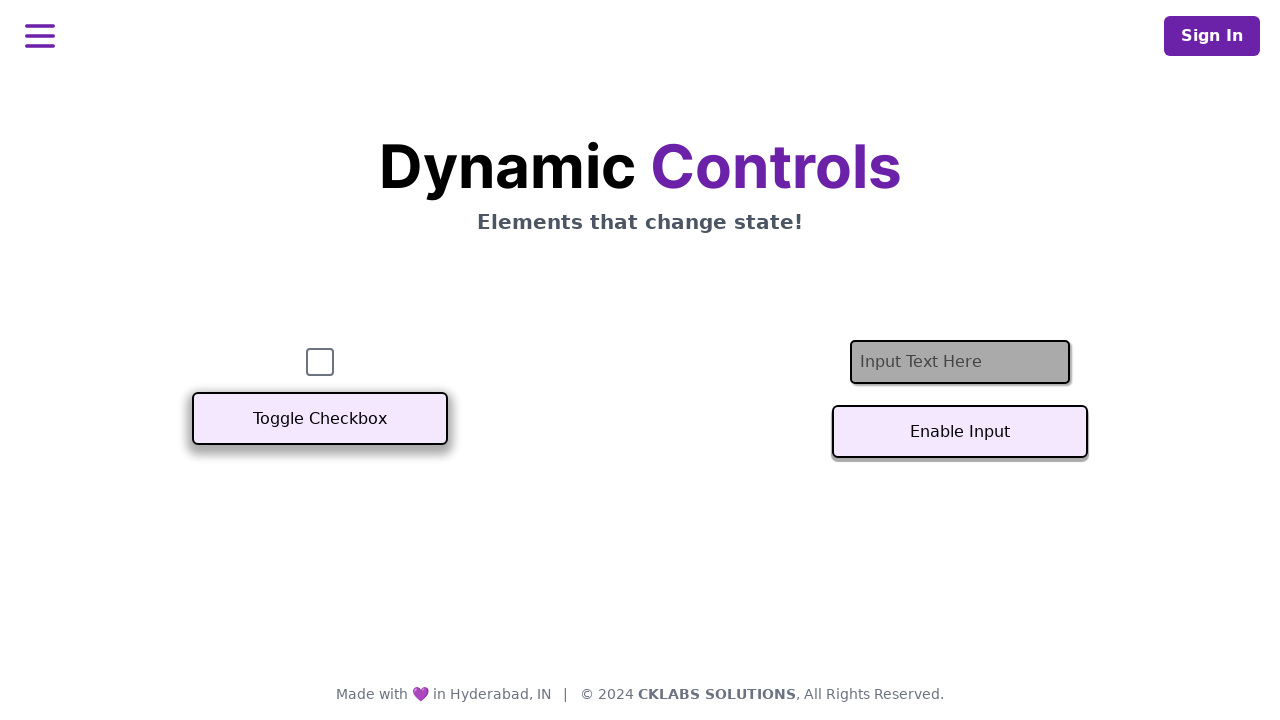

Checkbox is now visible again
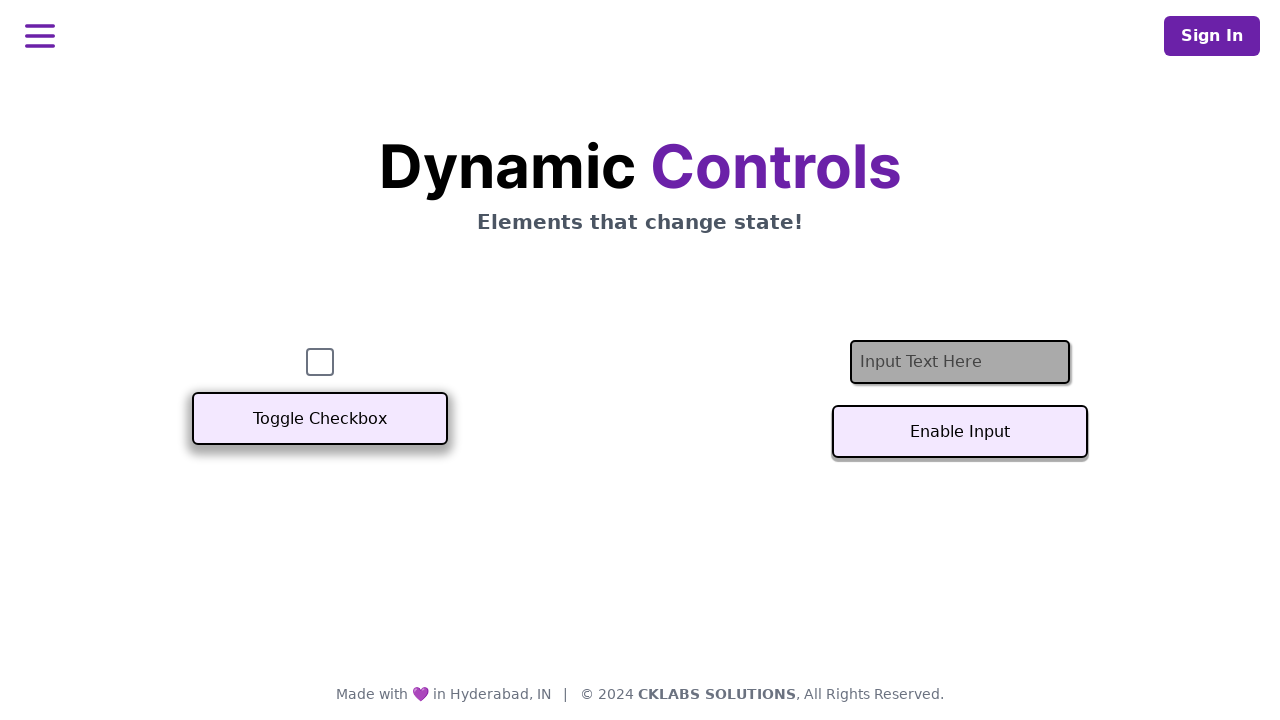

Clicked the checkbox to select it at (320, 362) on #checkbox
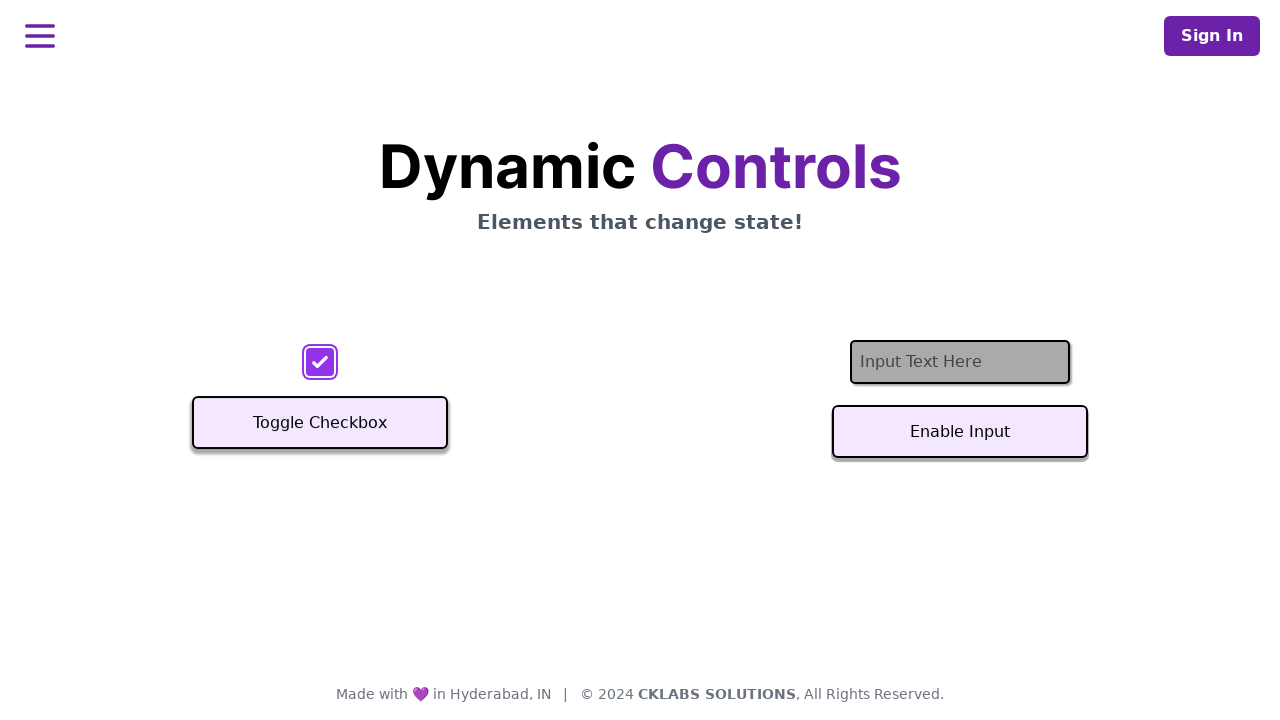

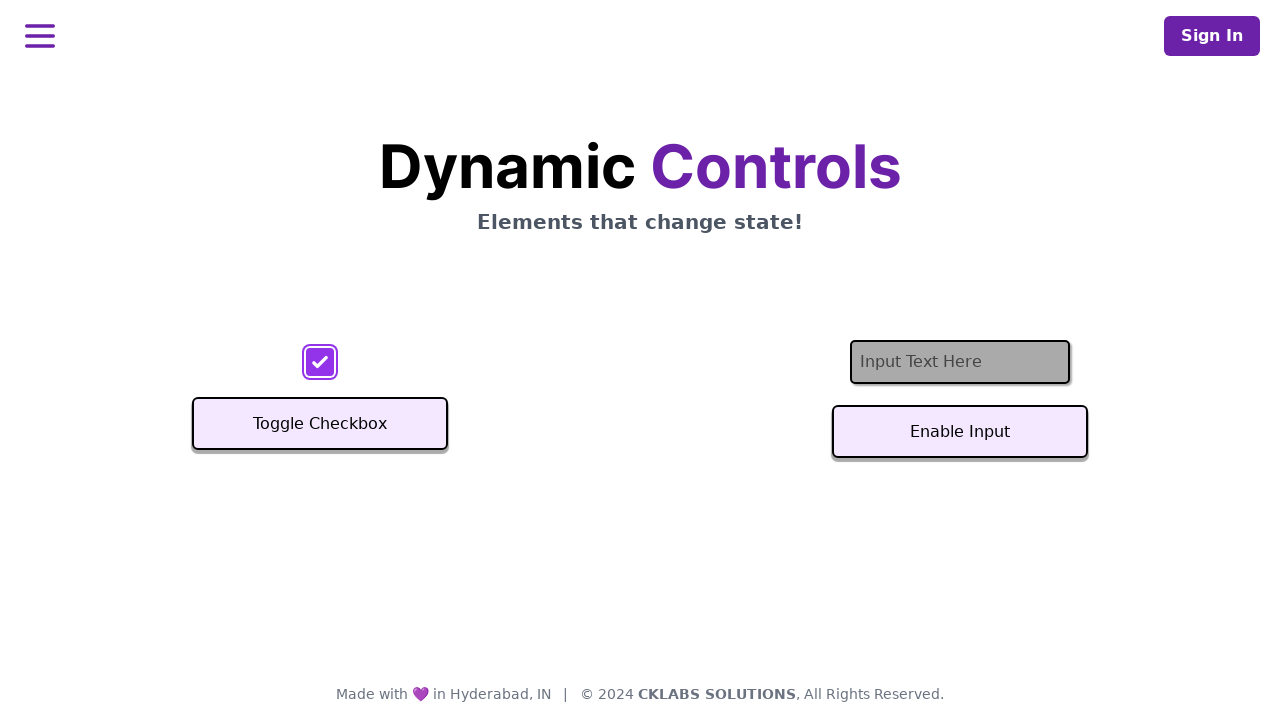